Tests the search functionality on python.org by searching for "pycon" and verifying that search results are returned

Starting URL: https://www.python.org

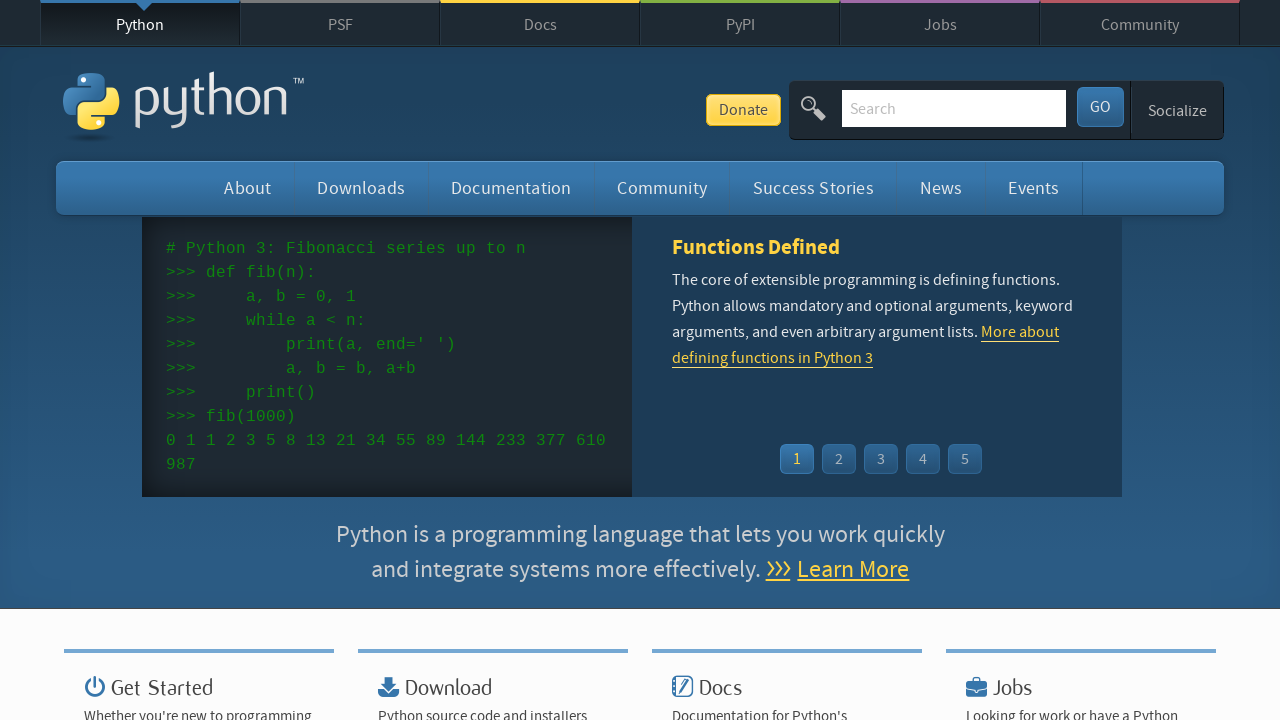

Verified page title contains 'Python'
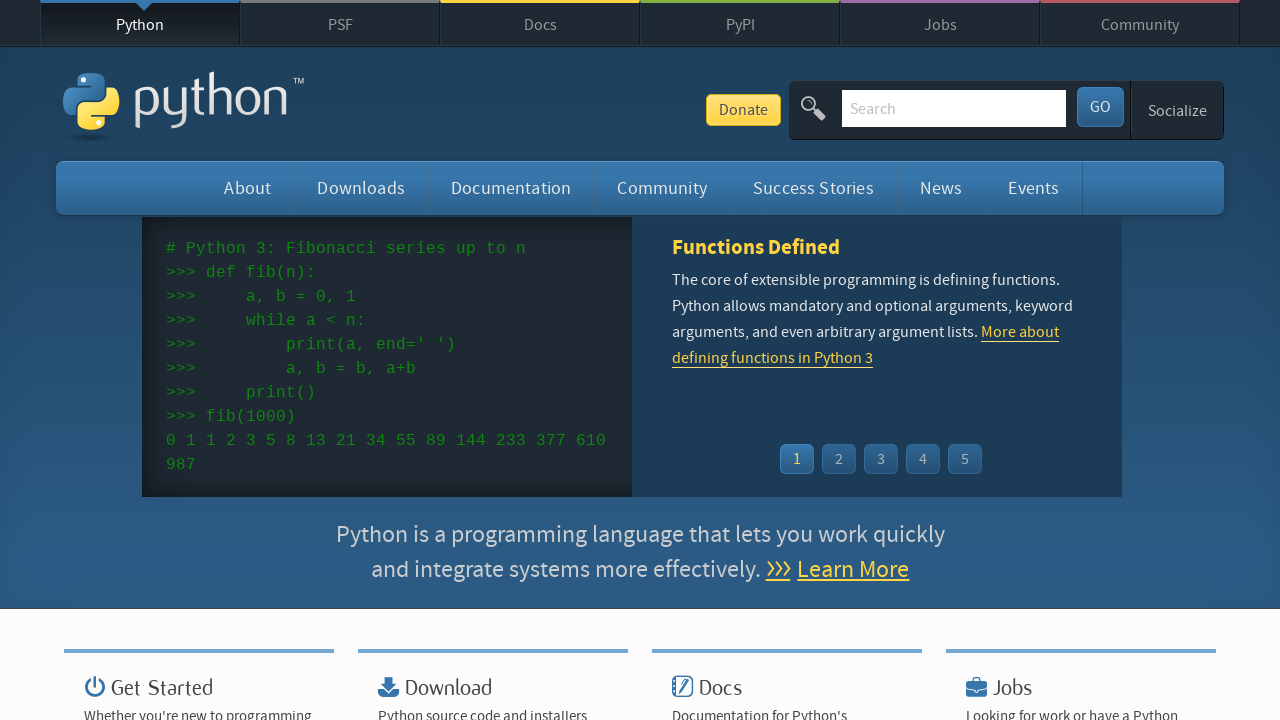

Filled search input with 'pycon' on input[name='q']
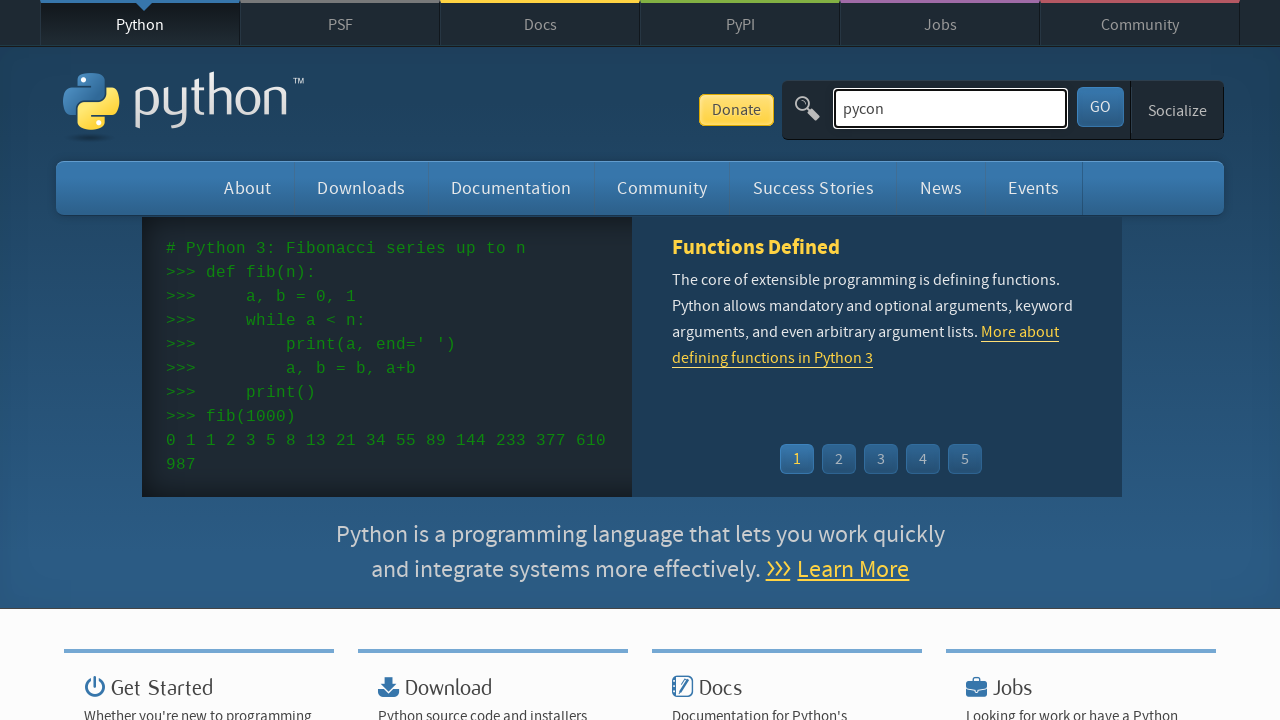

Submitted search form by pressing Enter on input[name='q']
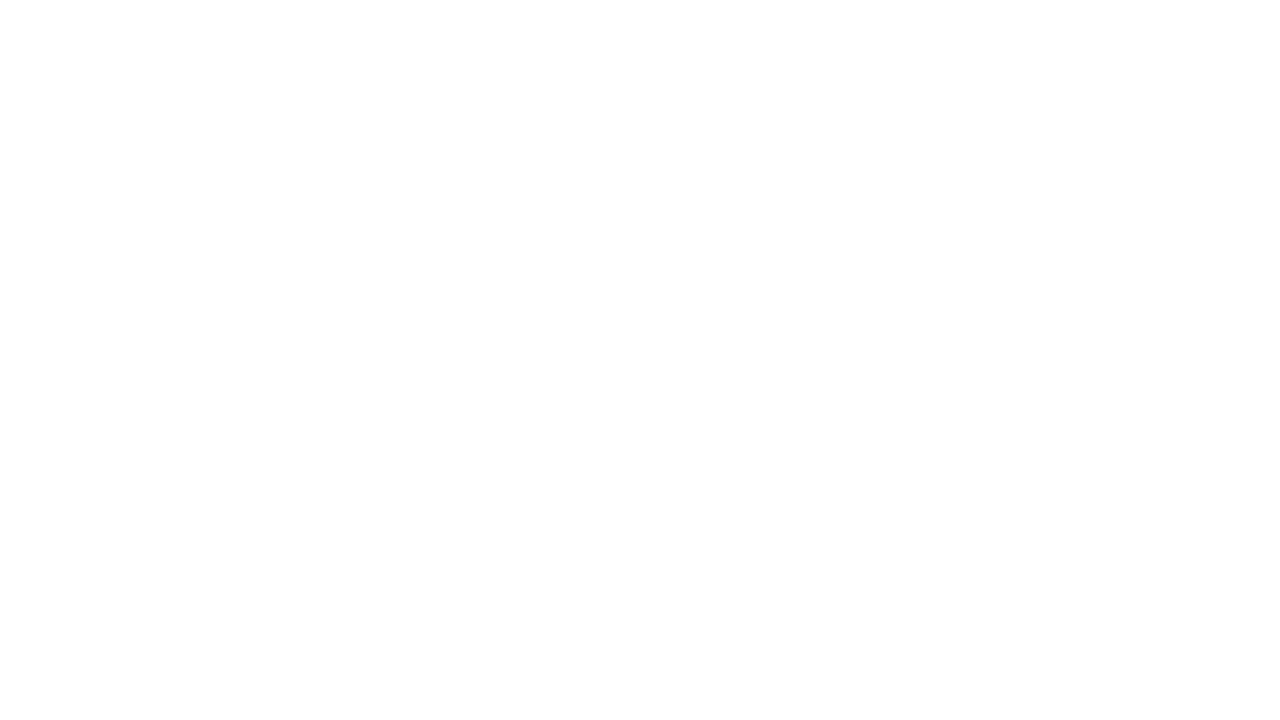

Waited for search results page to fully load
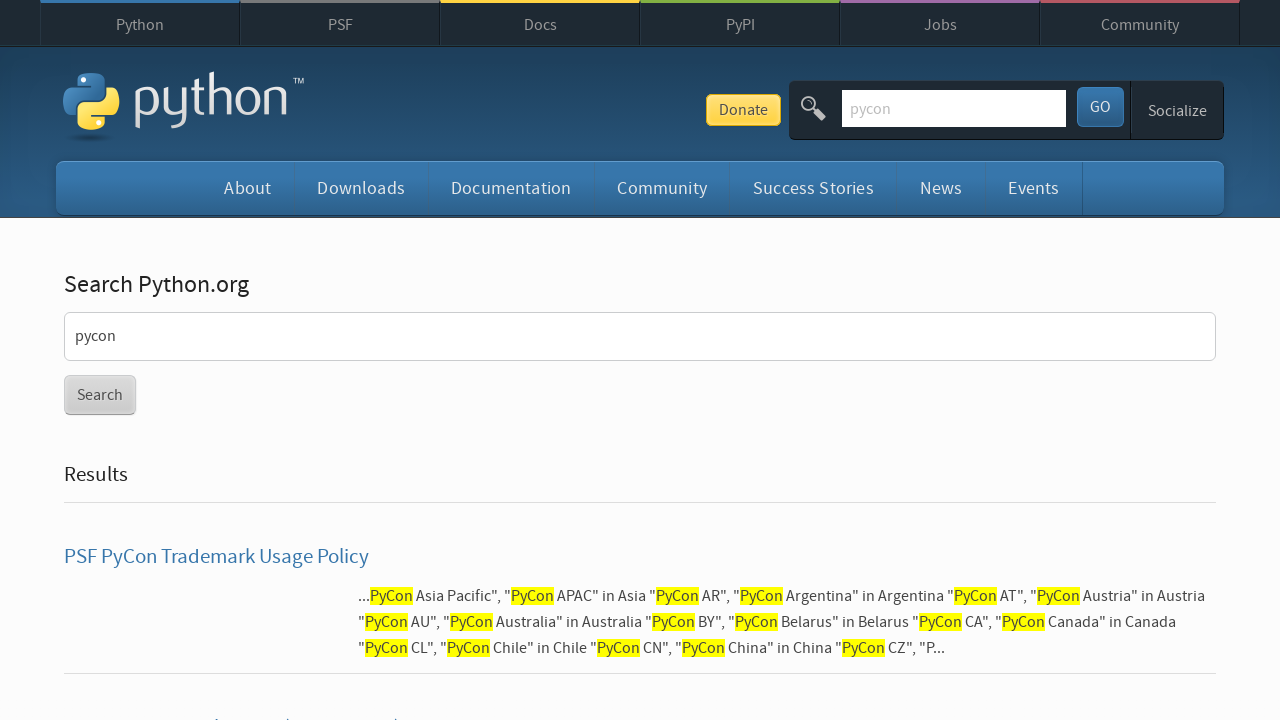

Verified search results were found for 'pycon' query
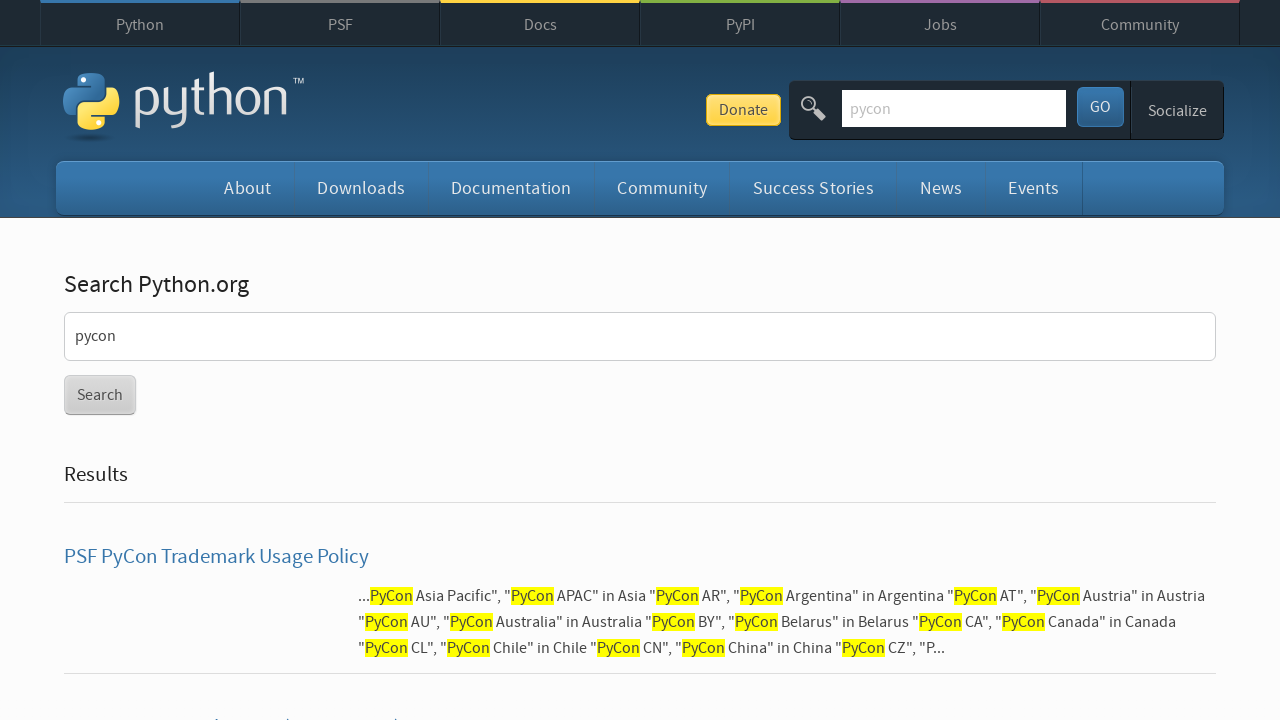

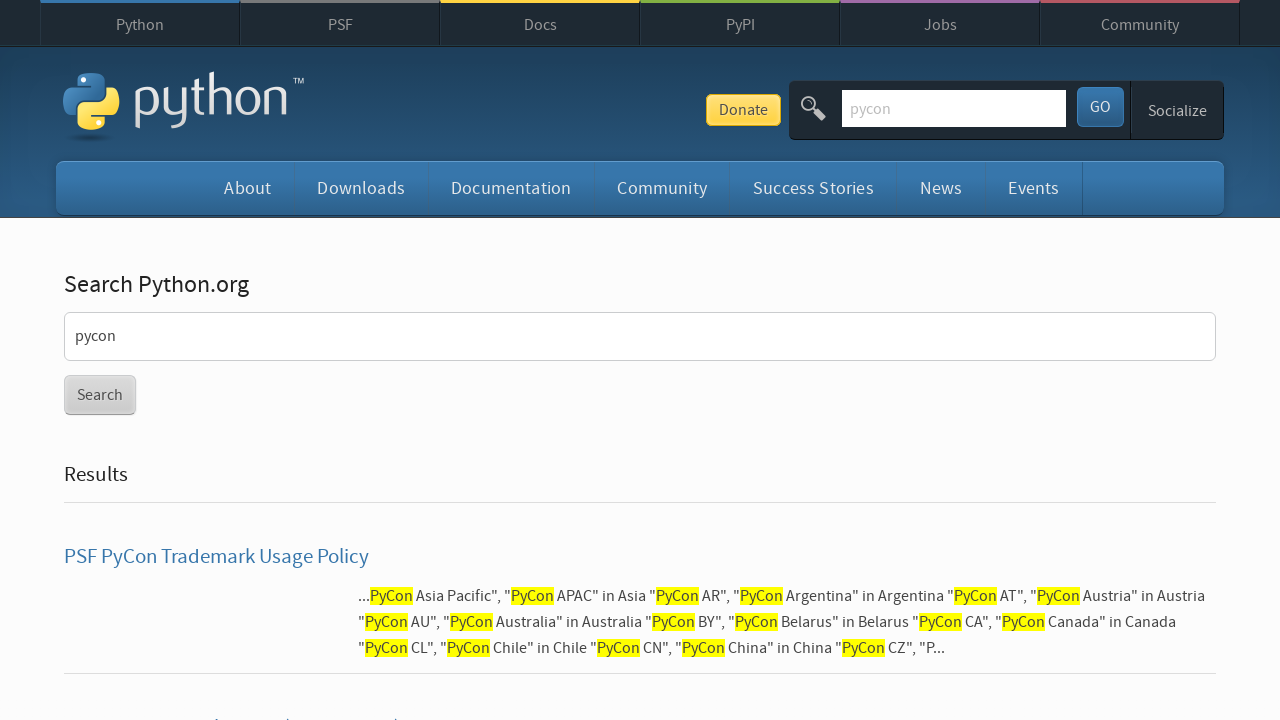